Tests hover functionality by hovering over an image and verifying that user information appears

Starting URL: https://the-internet.herokuapp.com/hovers

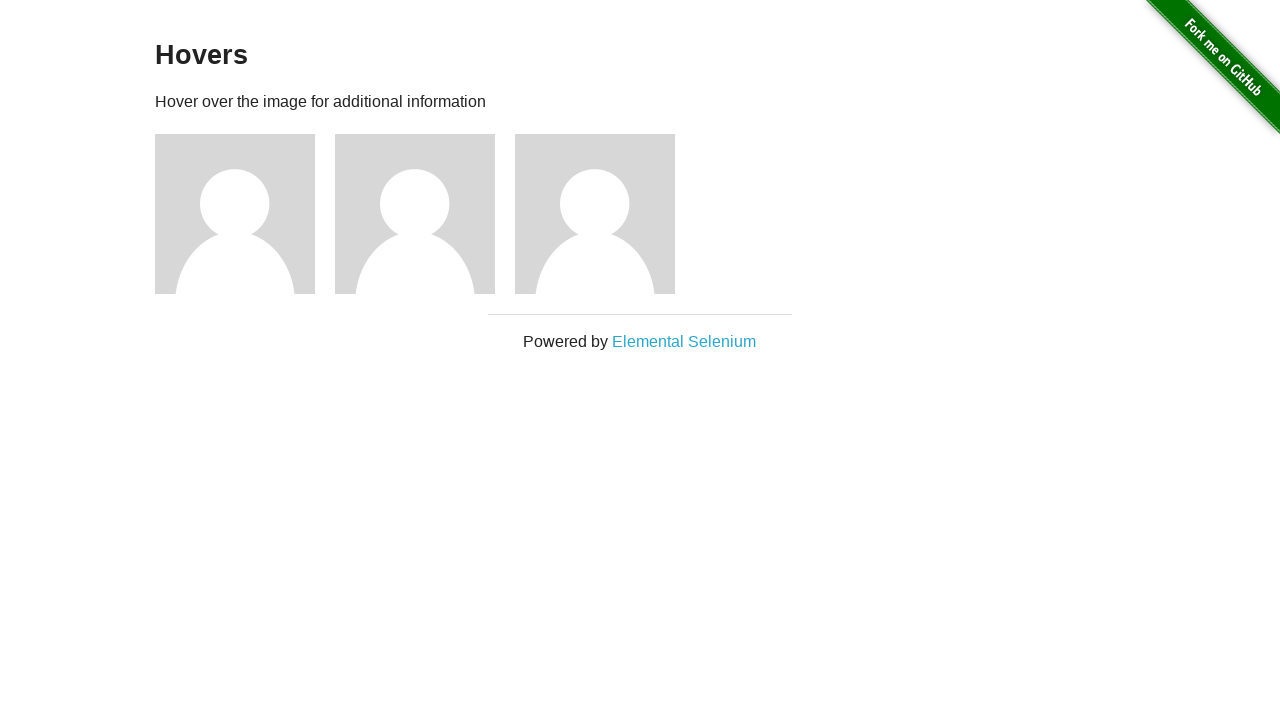

Hovered over the second image at (235, 214) on (//img)[2]
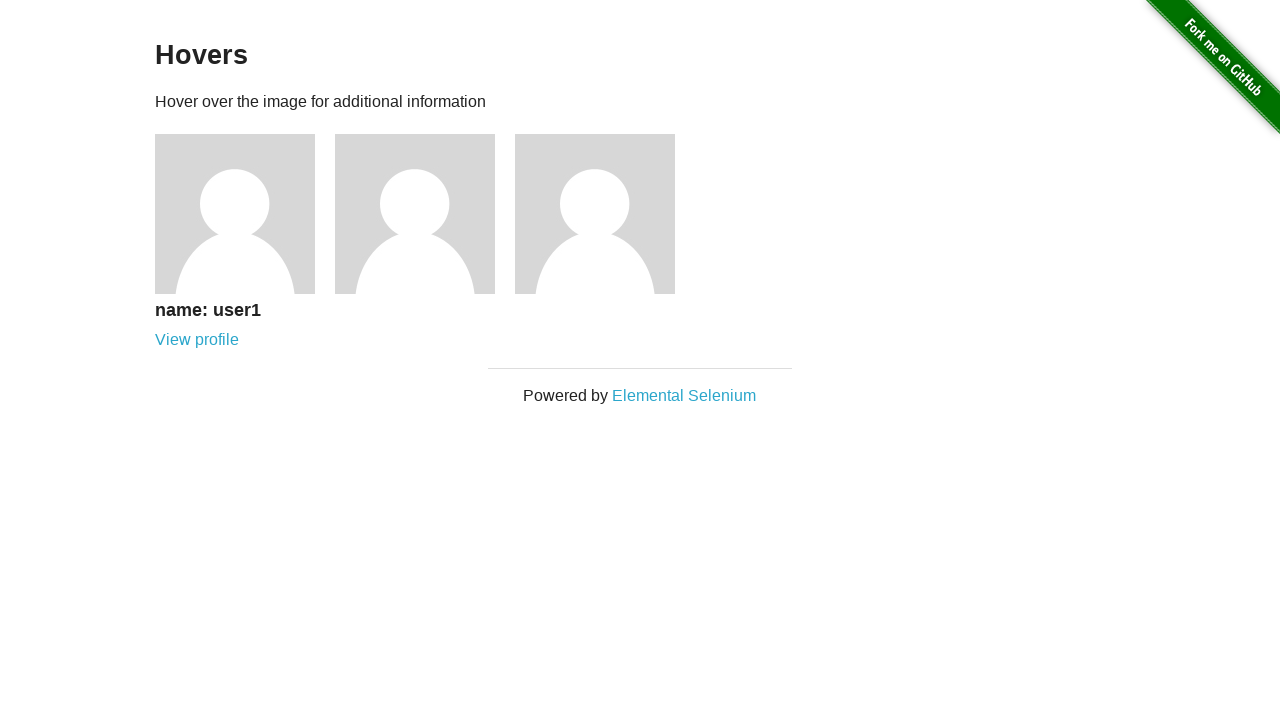

User information header appeared after hover
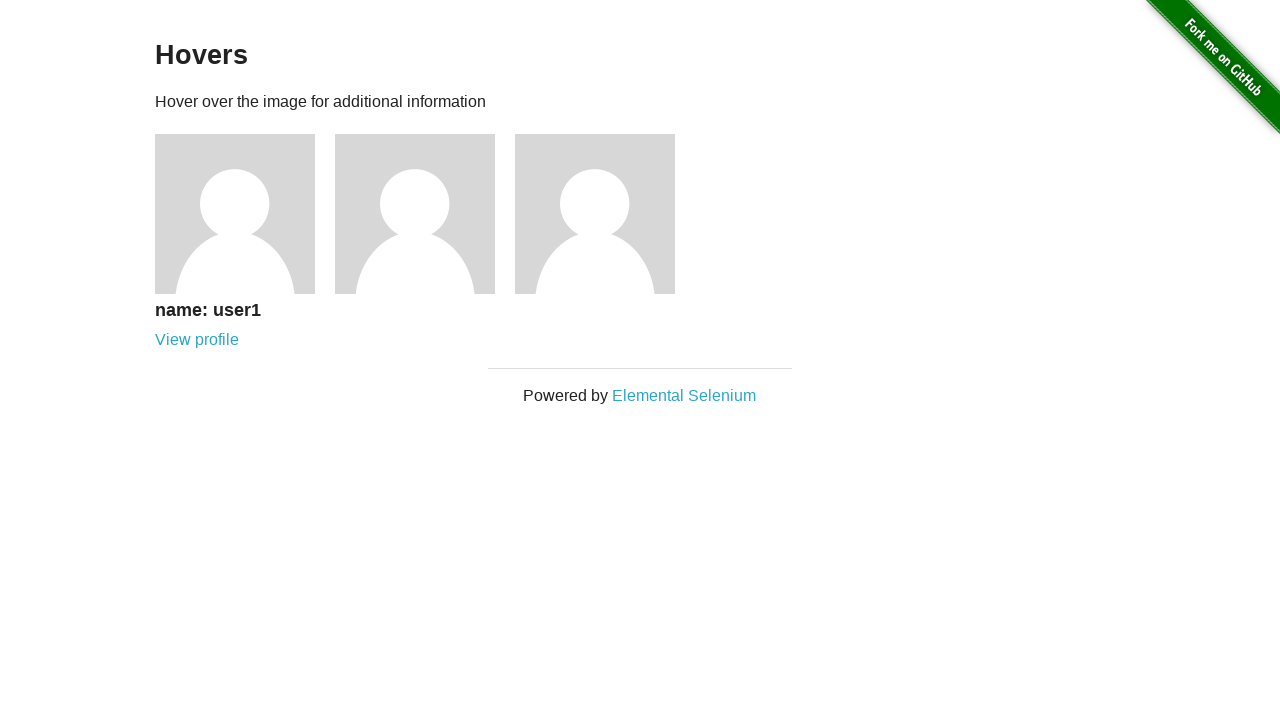

Verified user name is 'user1'
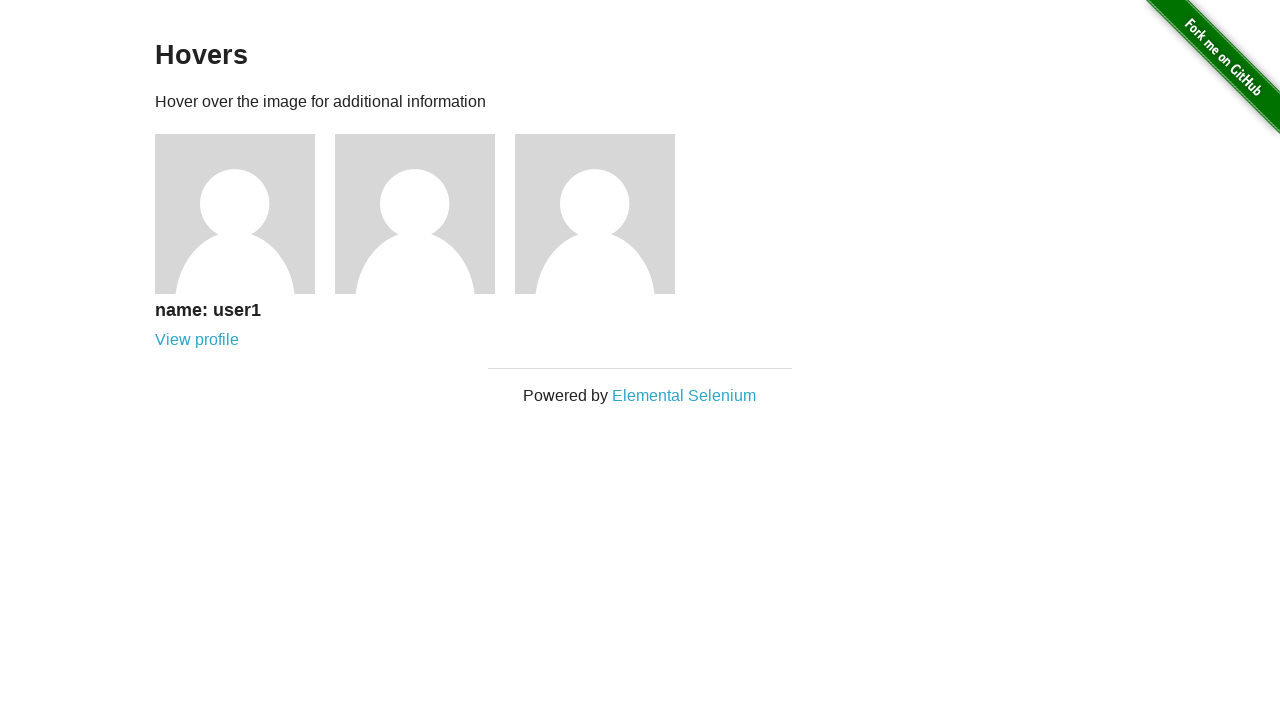

Verified user profile link is visible
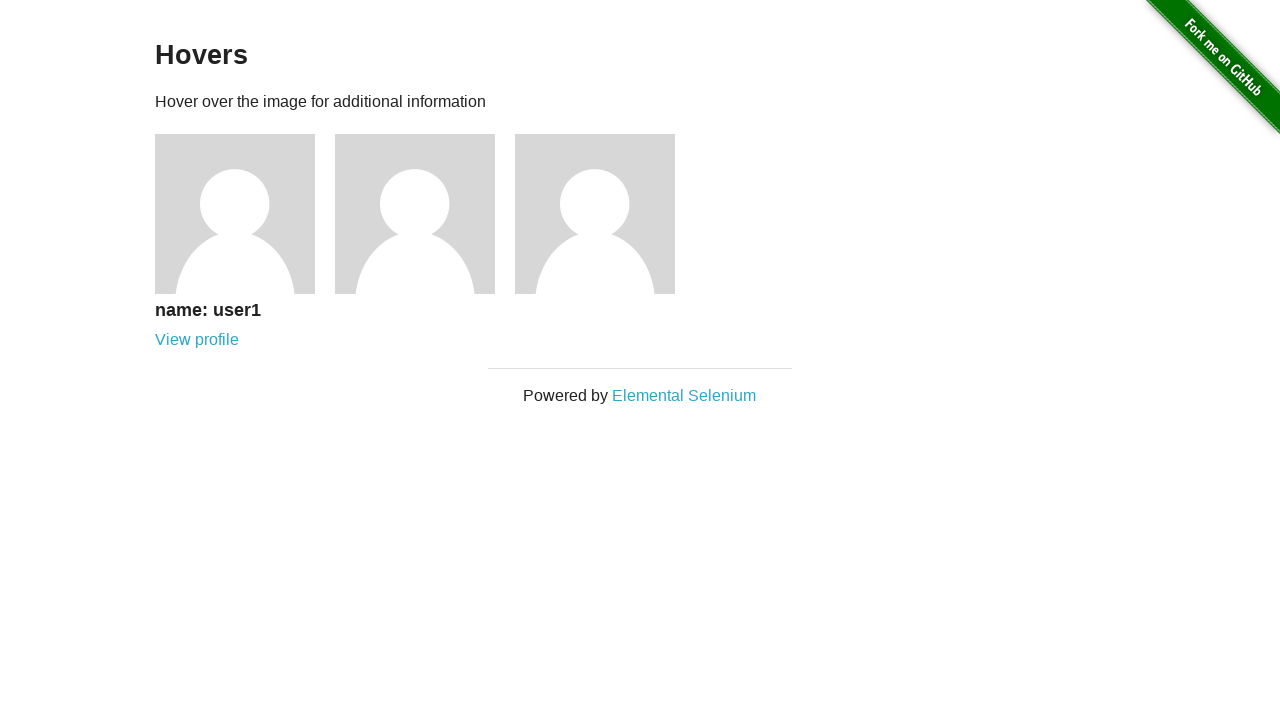

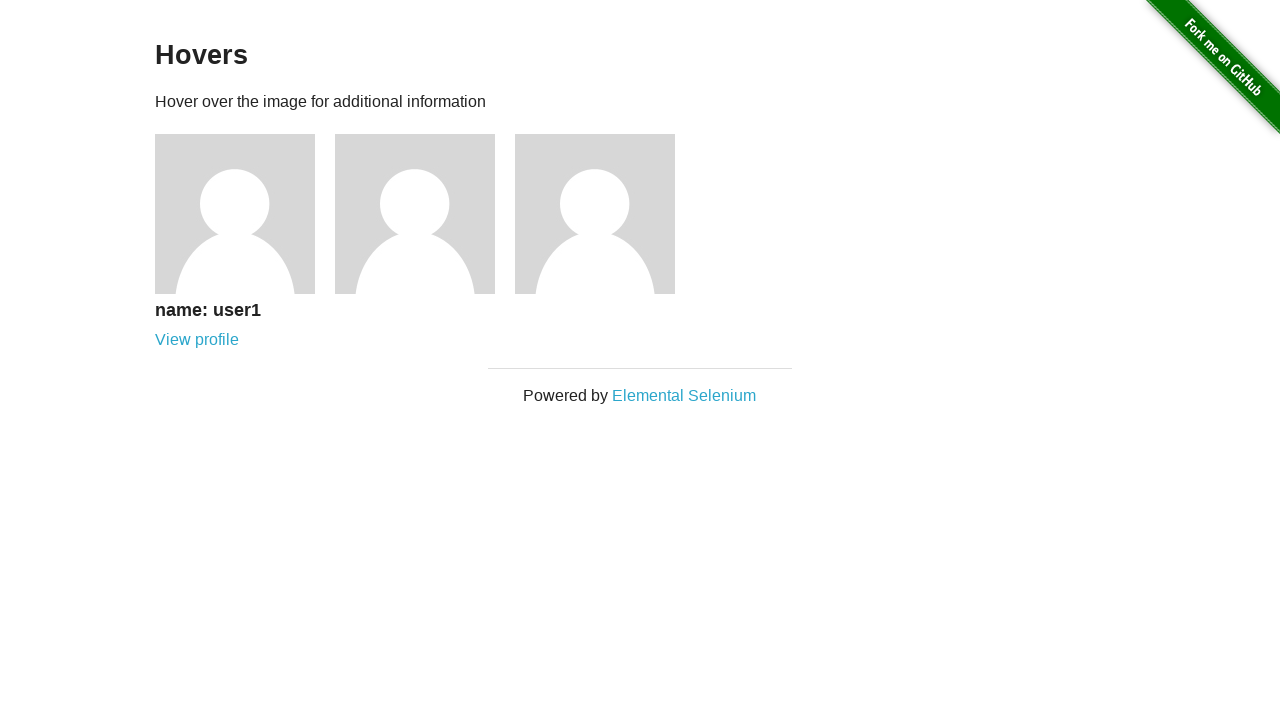